Tests a registration form by filling in personal details including first name, last name, selecting gender, checking a checkbox, and selecting date of birth from dropdown menus

Starting URL: https://demo.automationtesting.in/Register.html

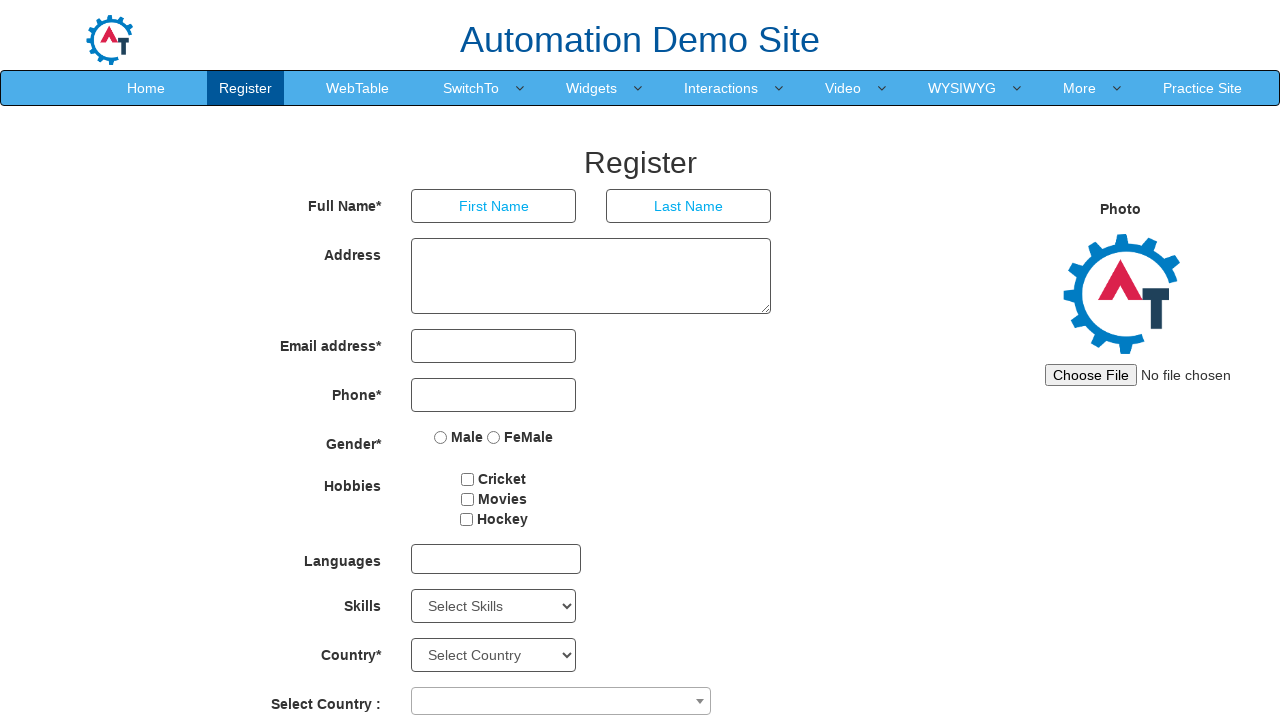

Filled first name field with 'Rushikesh' on input[ng-model='FirstName']
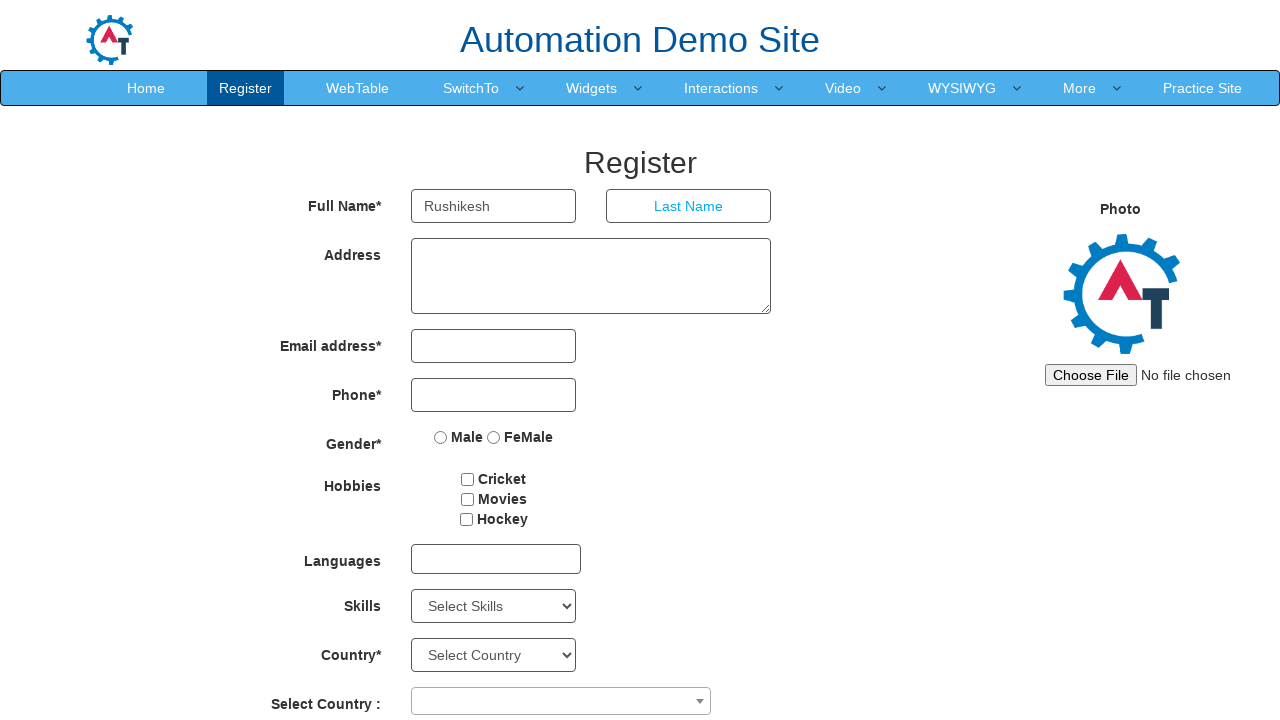

Filled last name field with 'Tupe' on input[ng-model='LastName']
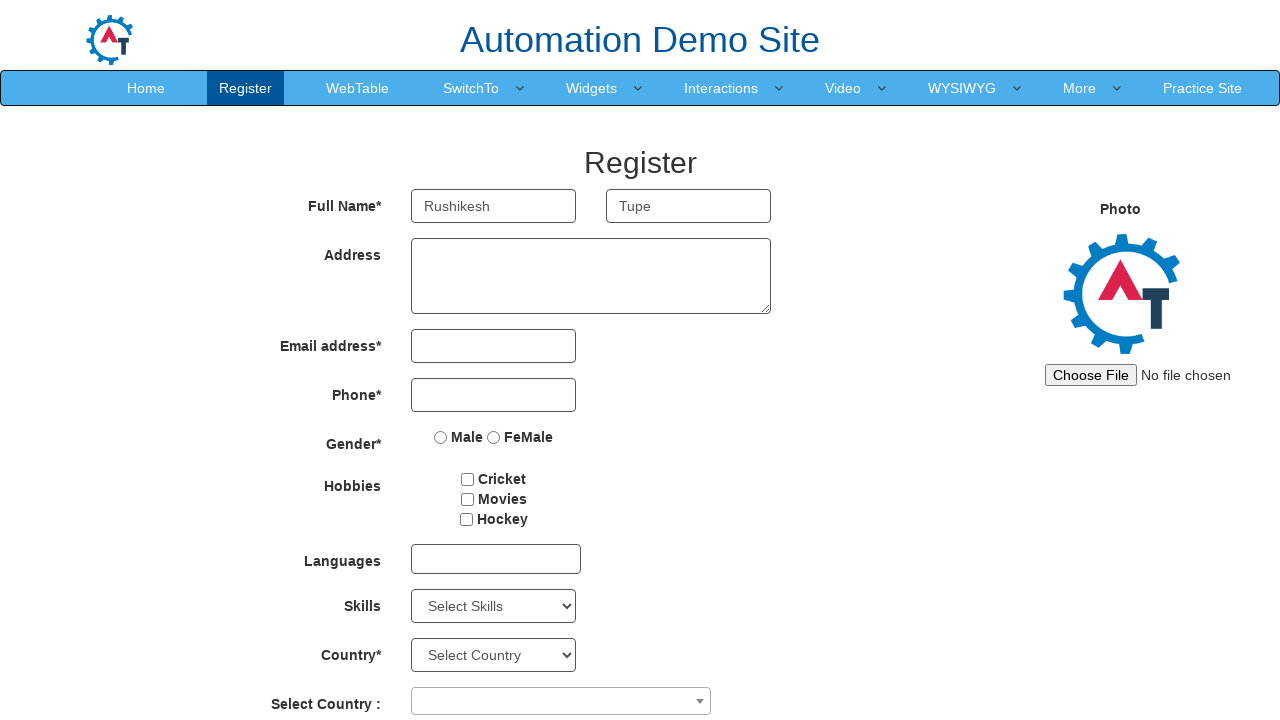

Selected 'Male' gender option at (441, 437) on input[value='Male']
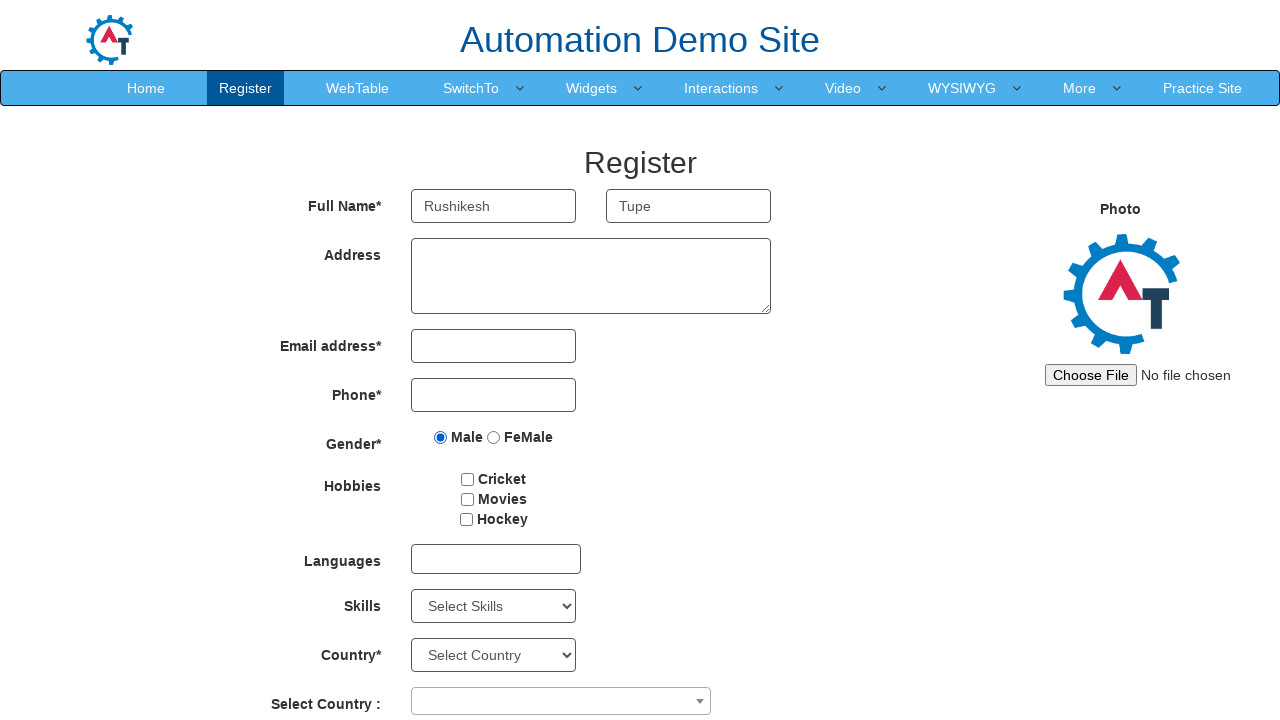

Checked the first checkbox at (468, 479) on #checkbox1
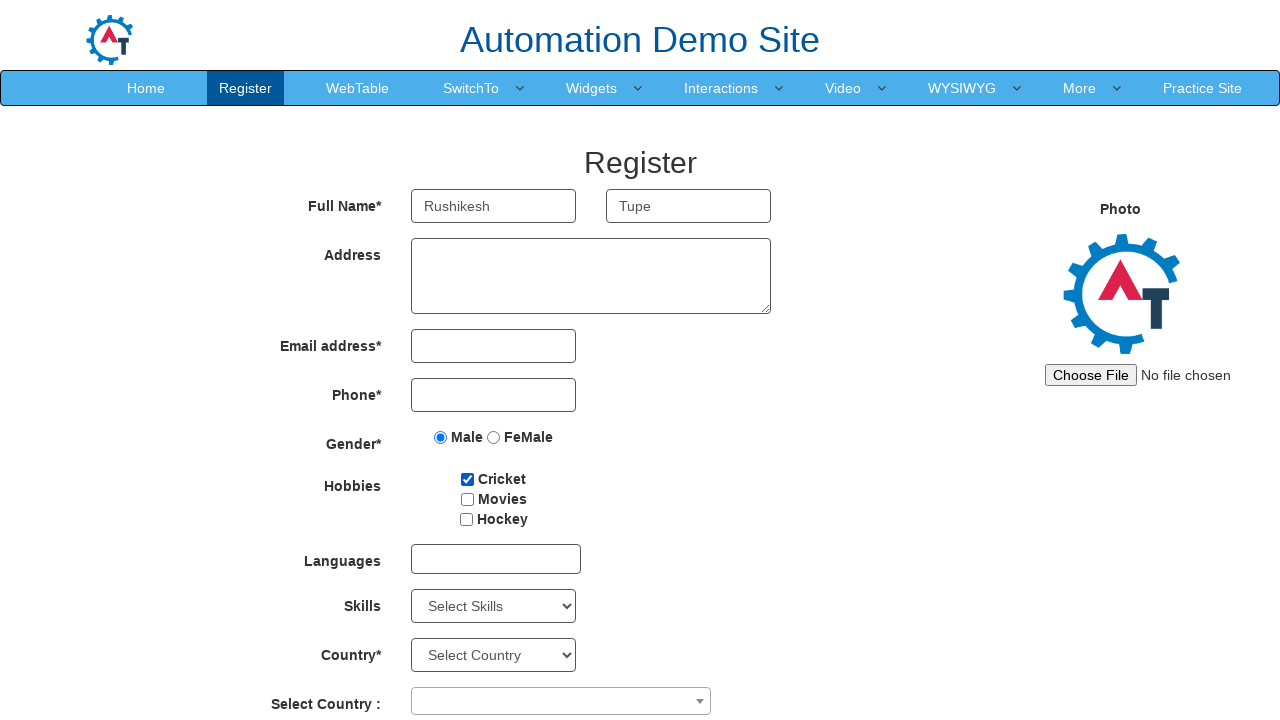

Selected year '1917' from dropdown on #yearbox
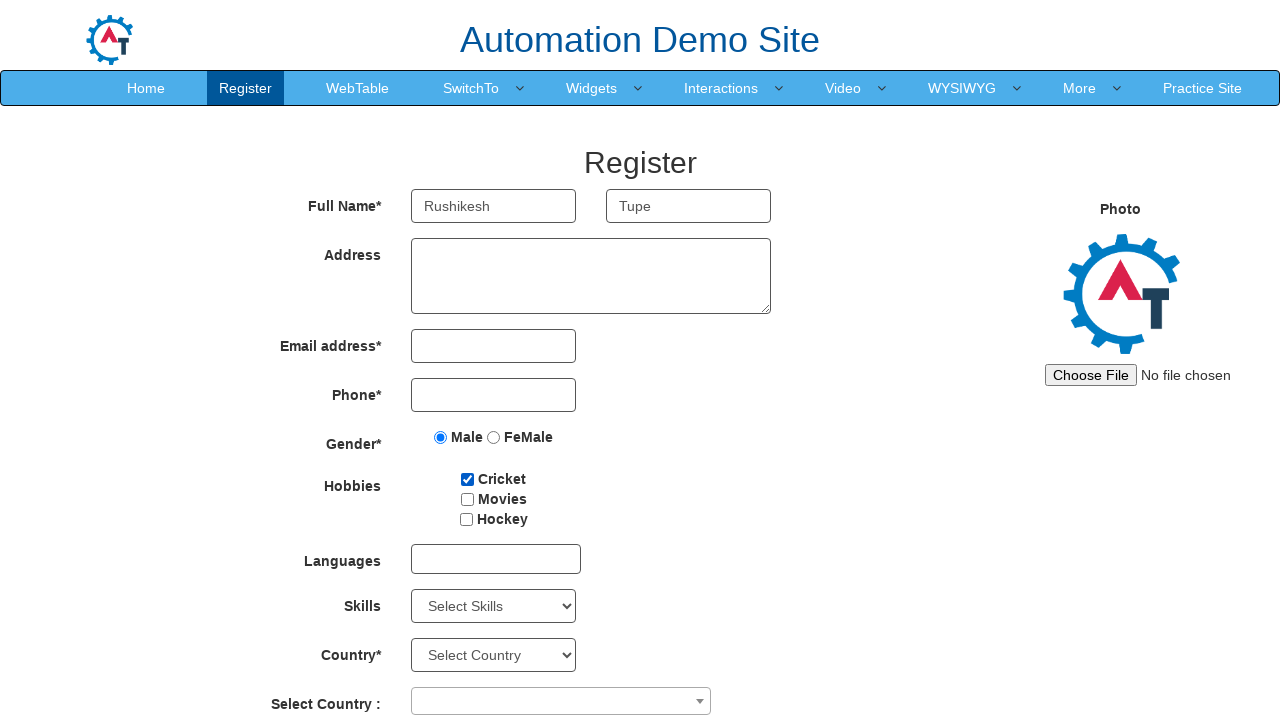

Selected month 'March' from dropdown on select[ng-model='monthbox']
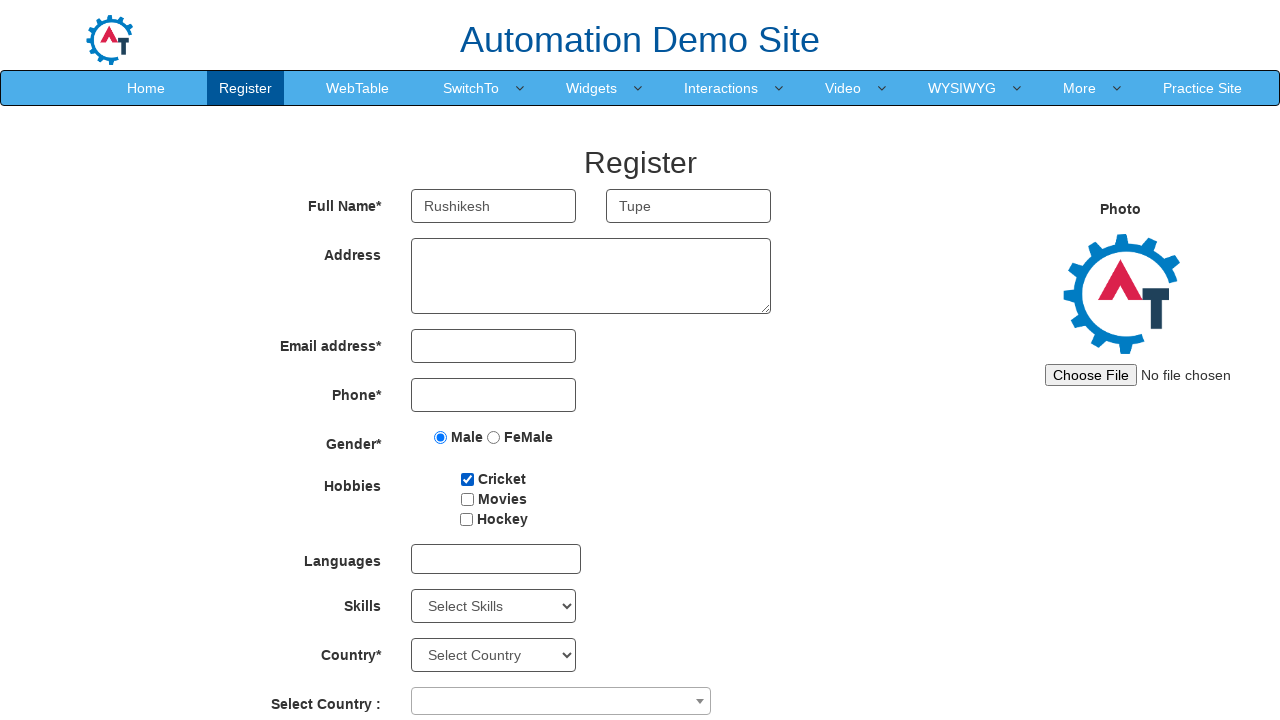

Selected day '15' from dropdown on #daybox
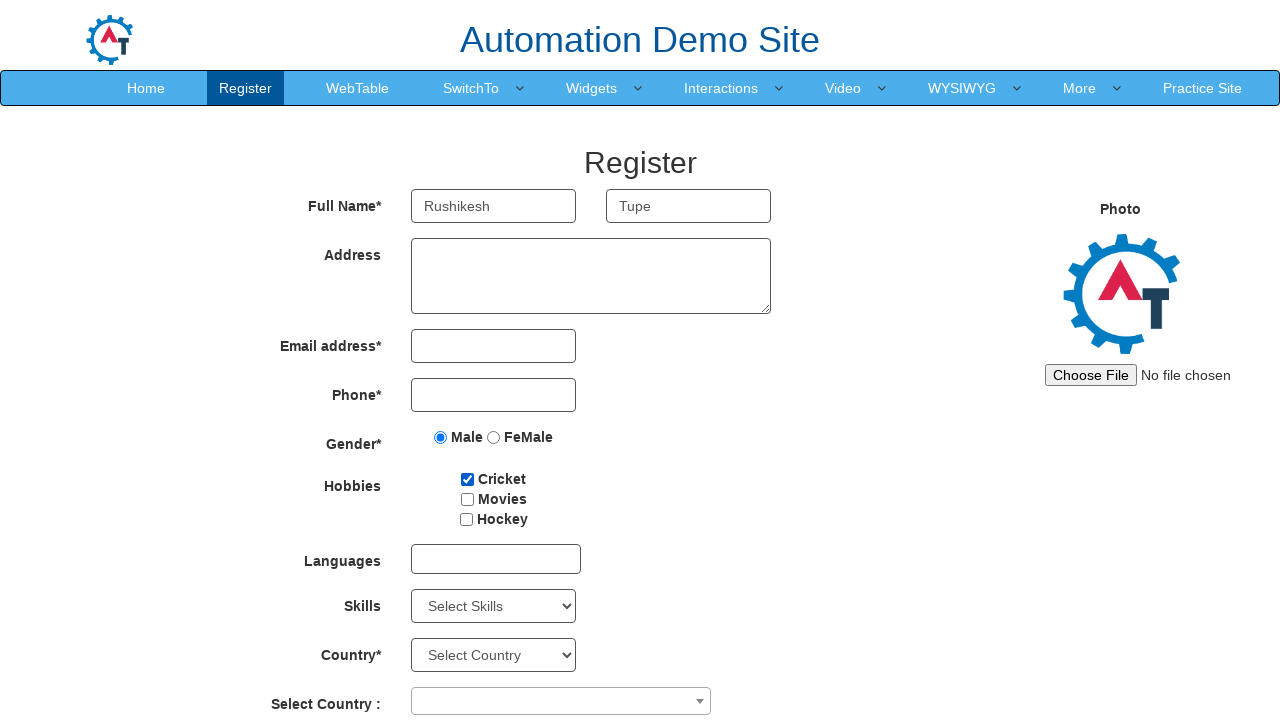

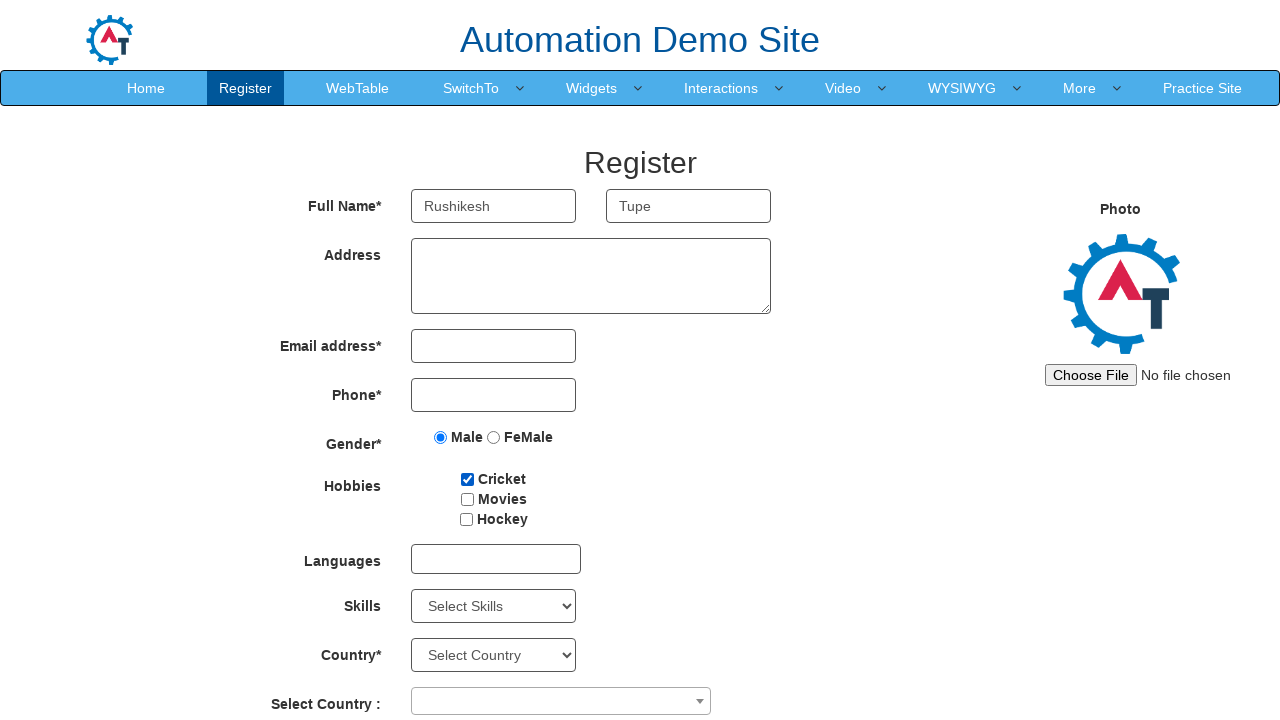